Tests navigation on anekdot.ru by hovering over menu and clicking to view best jokes of the month

Starting URL: https://www.anekdot.ru/

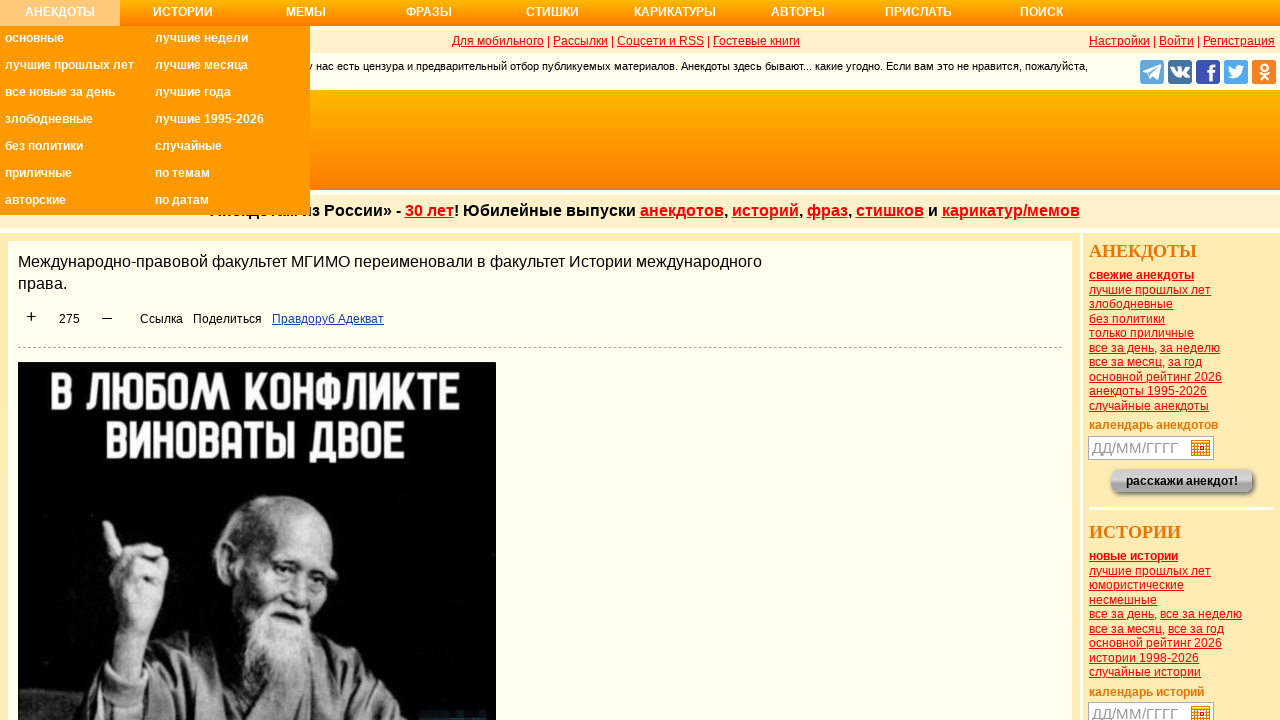

Hovered over 'Анекдоты' (Jokes) menu item to reveal submenu at (60, 18) on xpath=//ul/li/a[text()='Анекдоты']
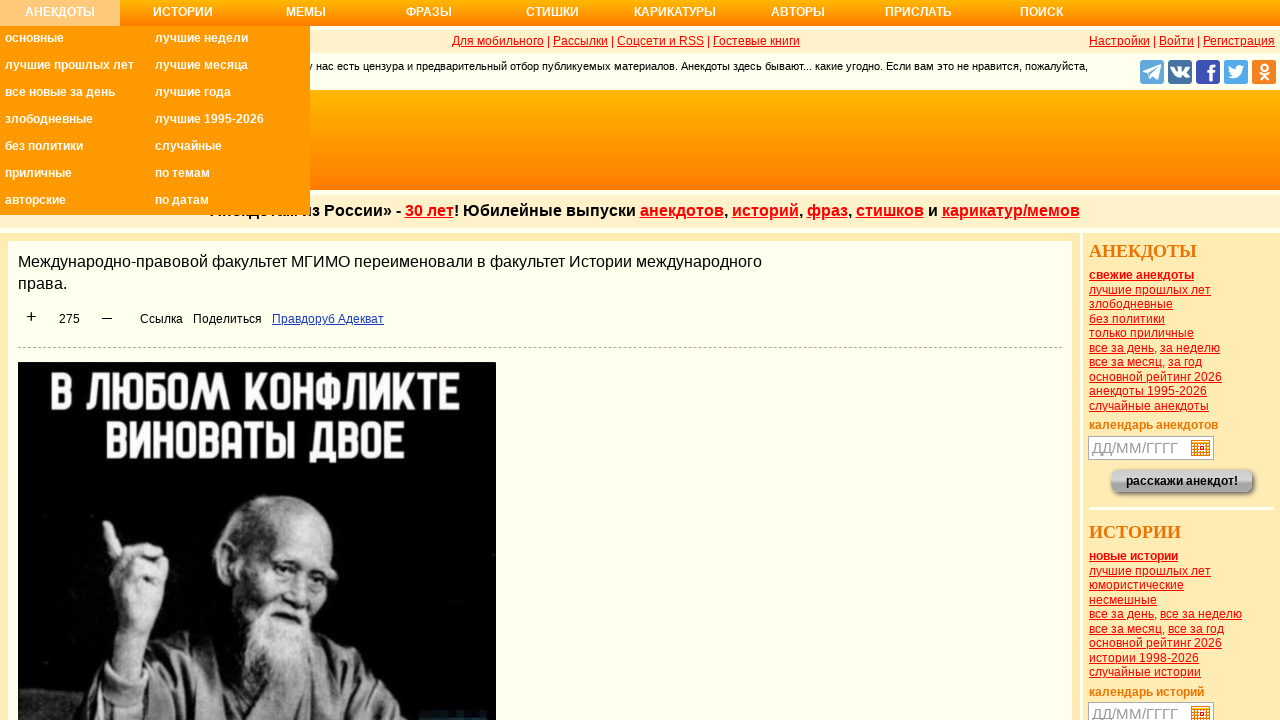

Clicked on 'Best jokes of the month' link from submenu at (230, 68) on xpath=//ul/li/a[@title='Самые смешные анекдоты за месяц']
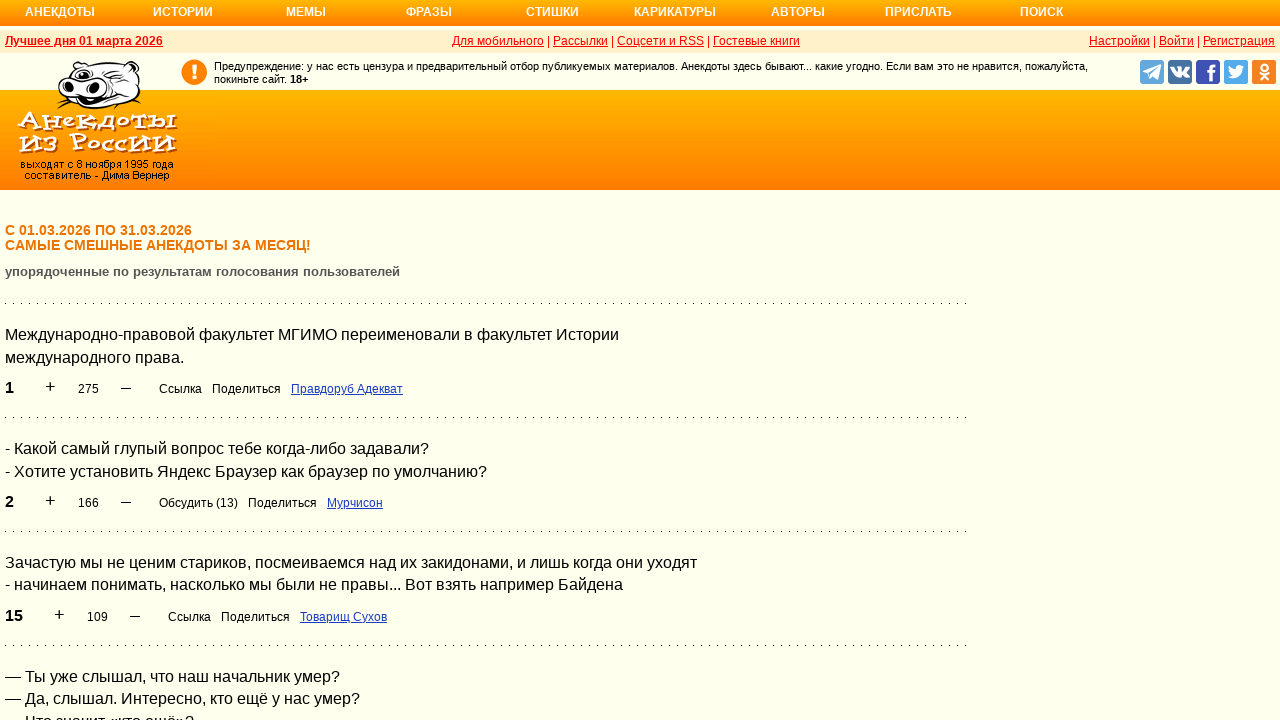

Best jokes page loaded successfully with h1 heading visible
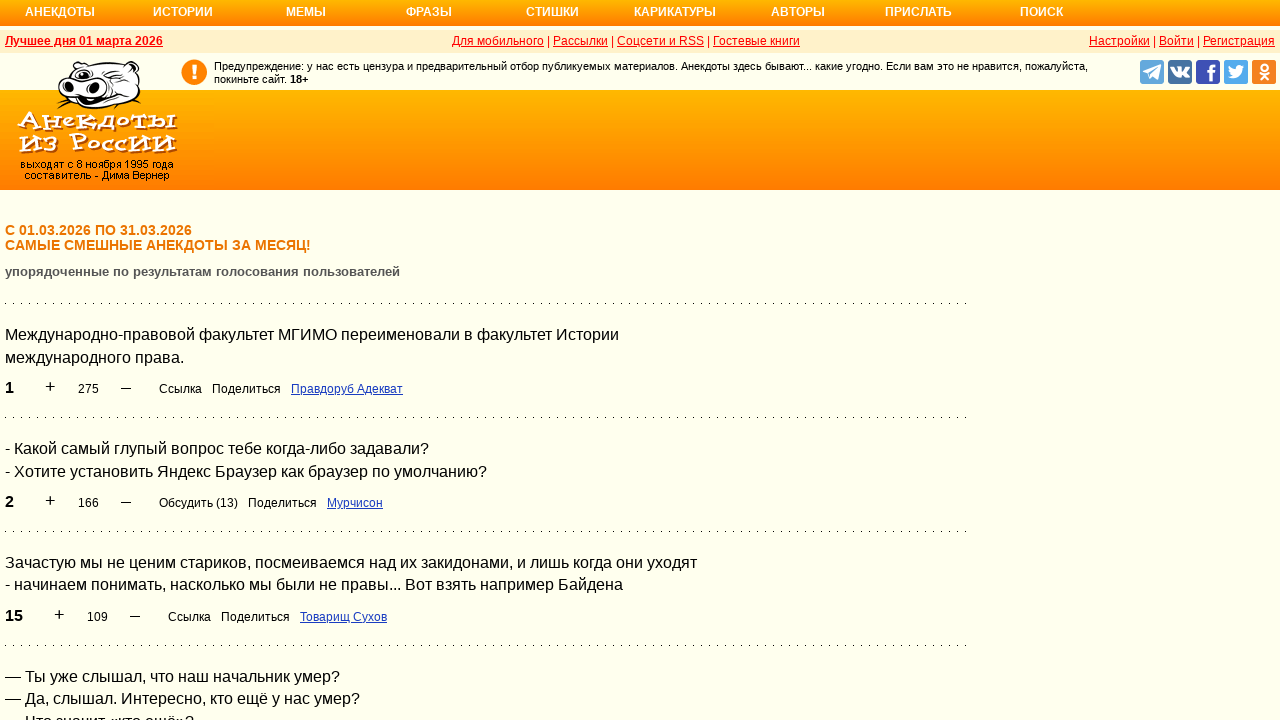

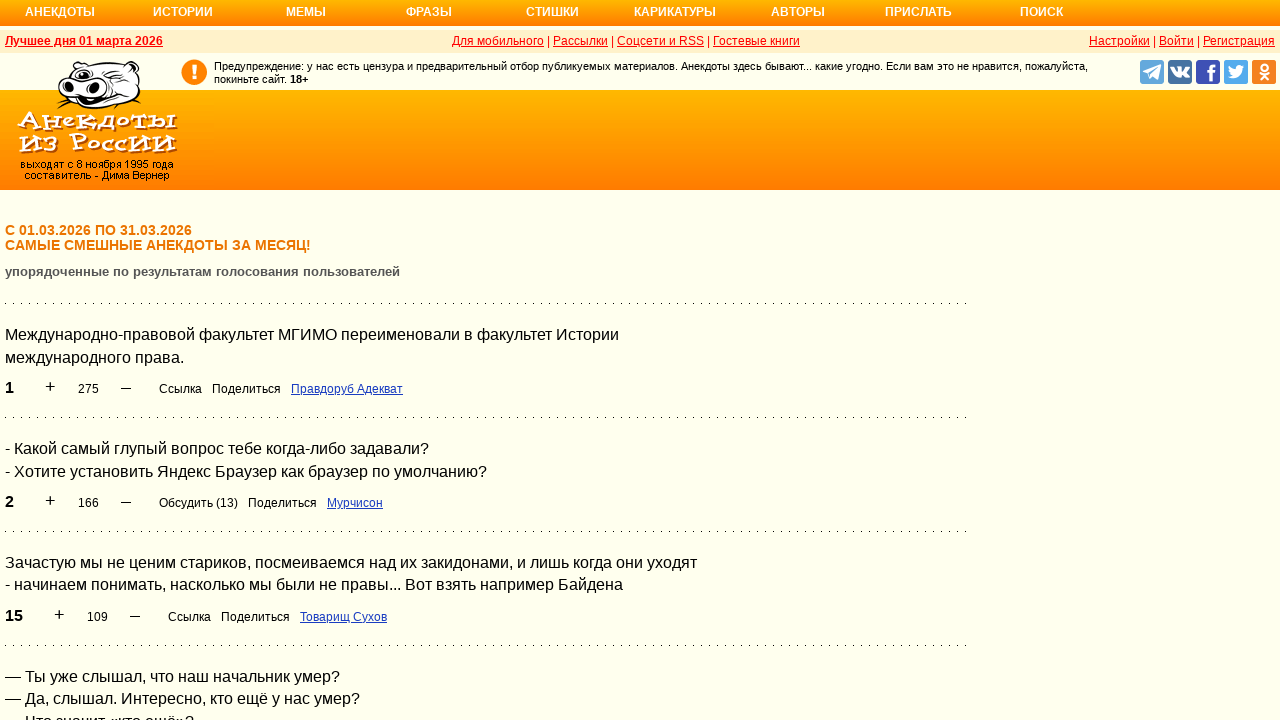